Tests multiple window handling by navigating to a page, opening a new window, and switching between parent and child windows to verify content

Starting URL: http://the-internet.herokuapp.com/

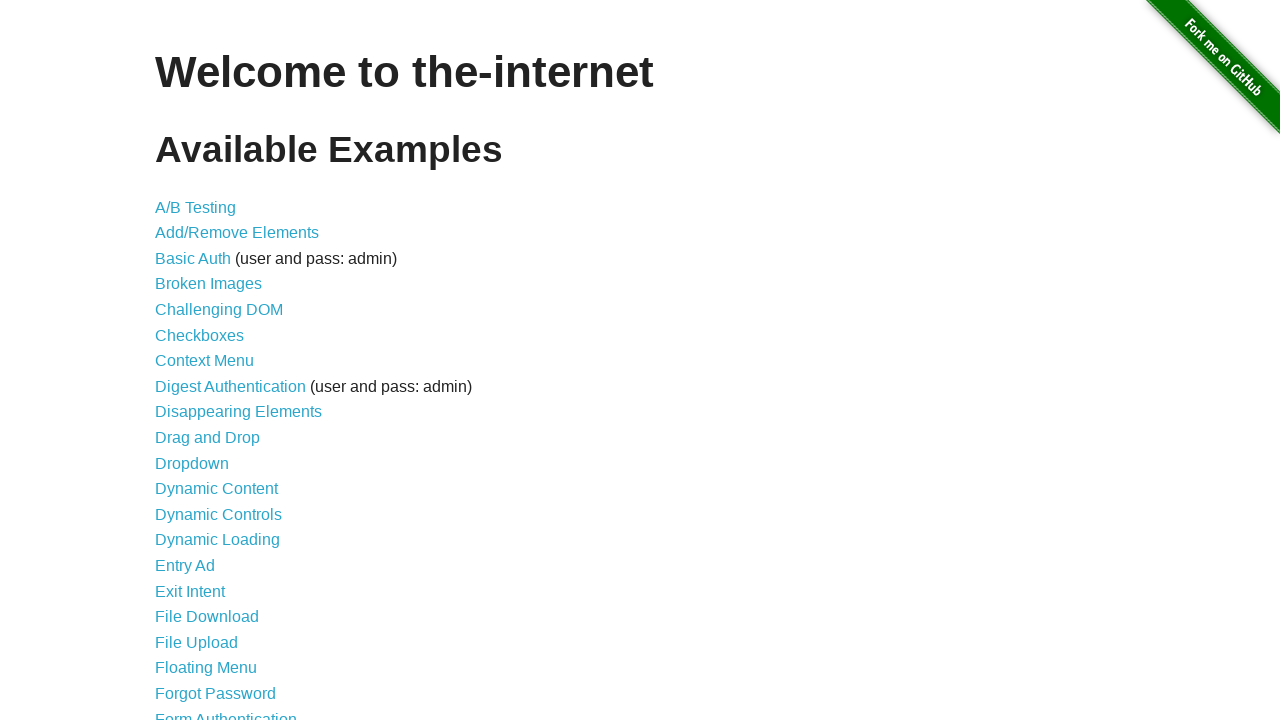

Clicked on 'Multiple Windows' link at (218, 369) on xpath=//a[text()='Multiple Windows']
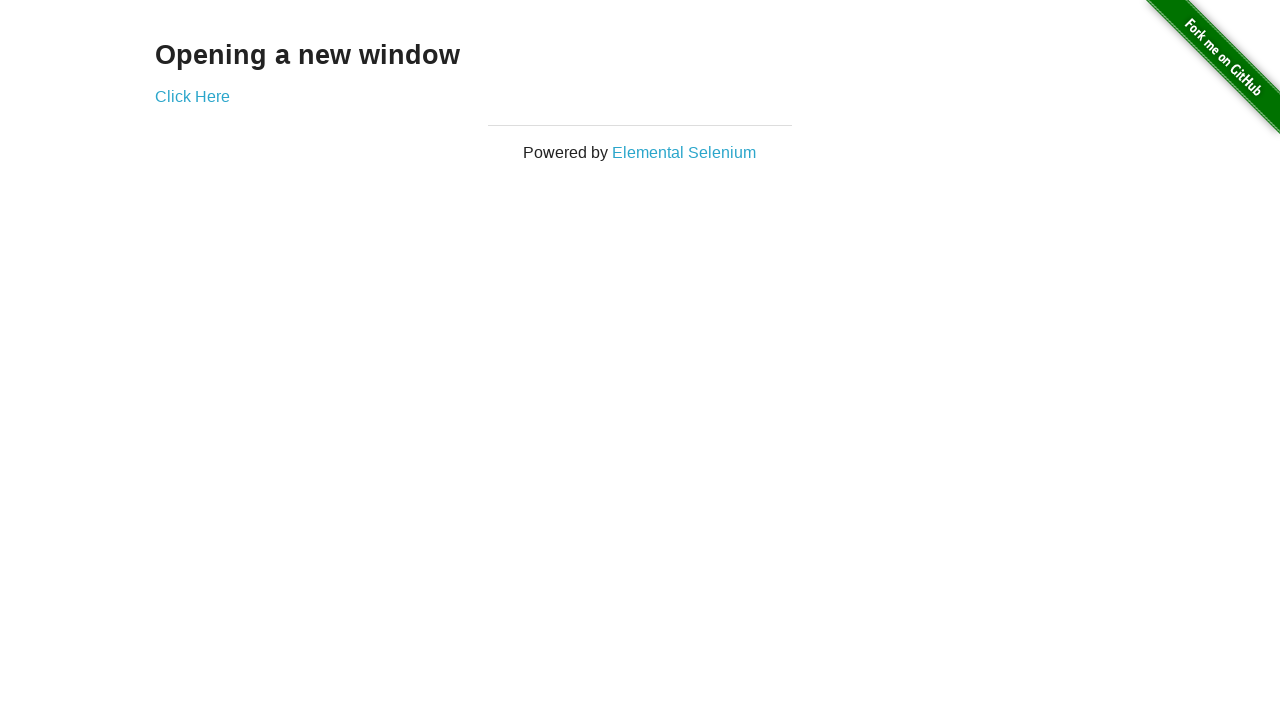

Clicked 'Click Here' to open new window at (192, 96) on xpath=//a[text()='Click Here']
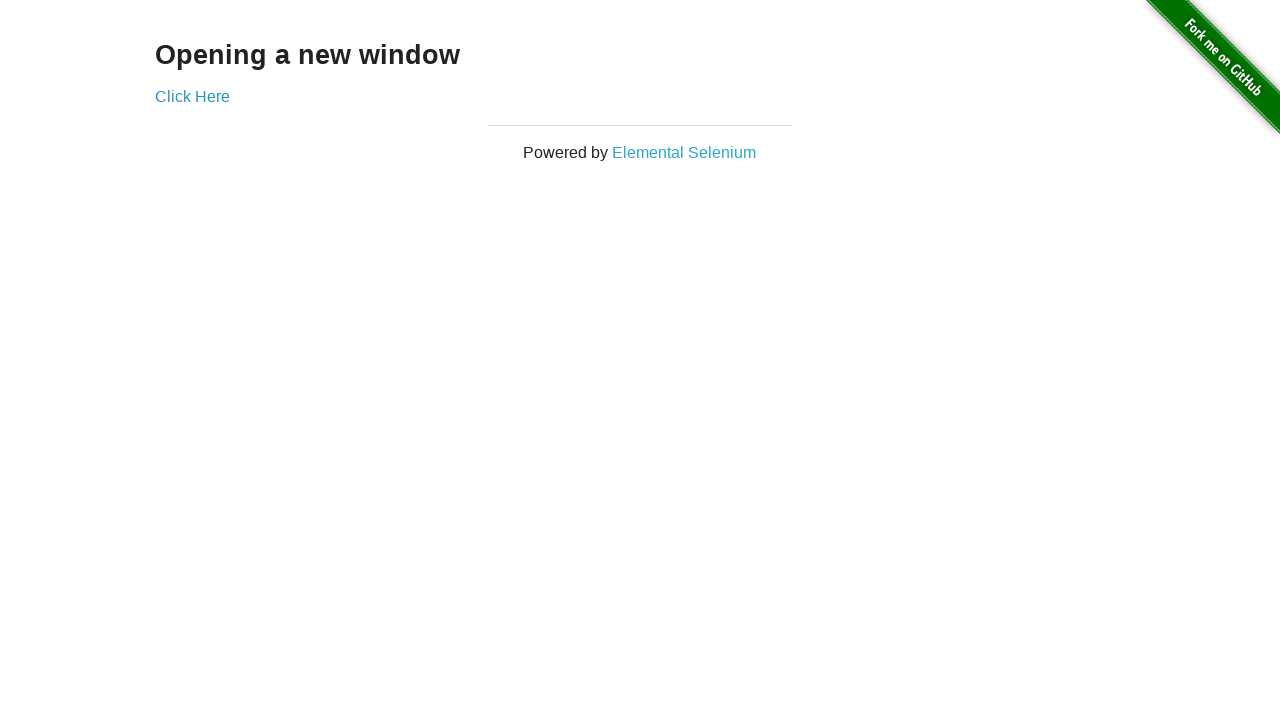

New window opened and captured
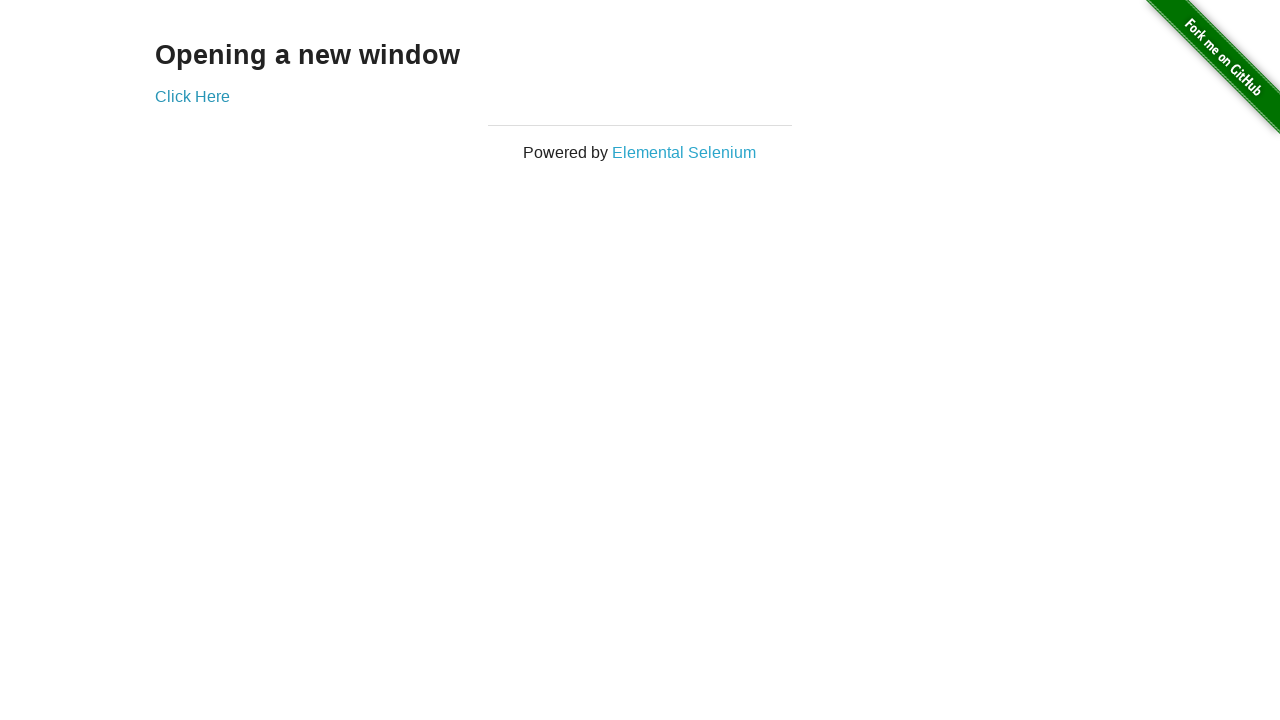

Verified 'New Window' heading is present in child window
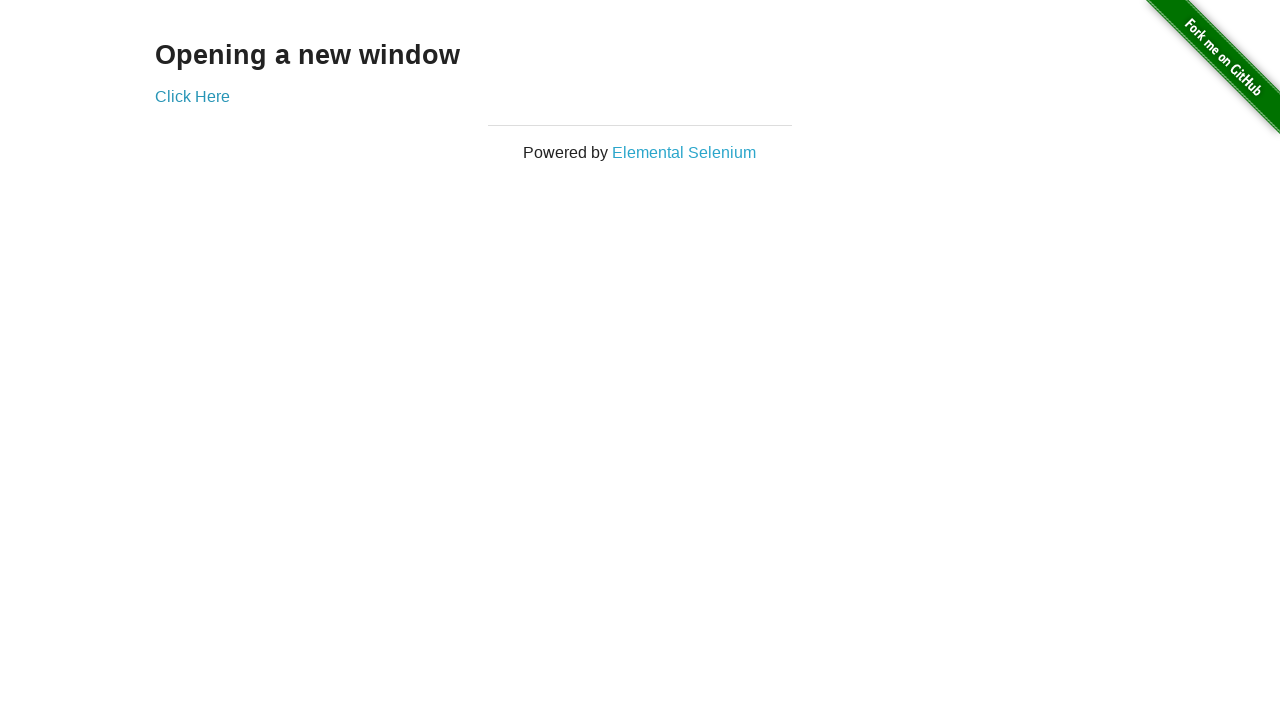

Verified content heading is present in parent window
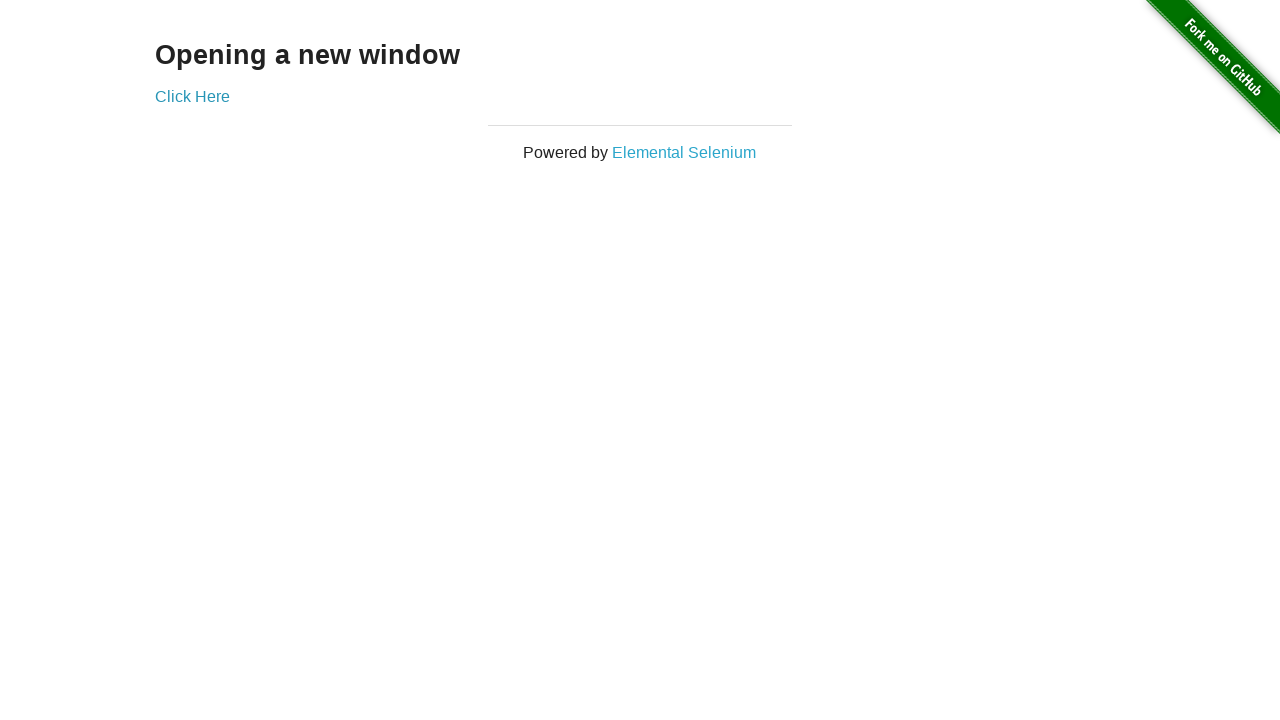

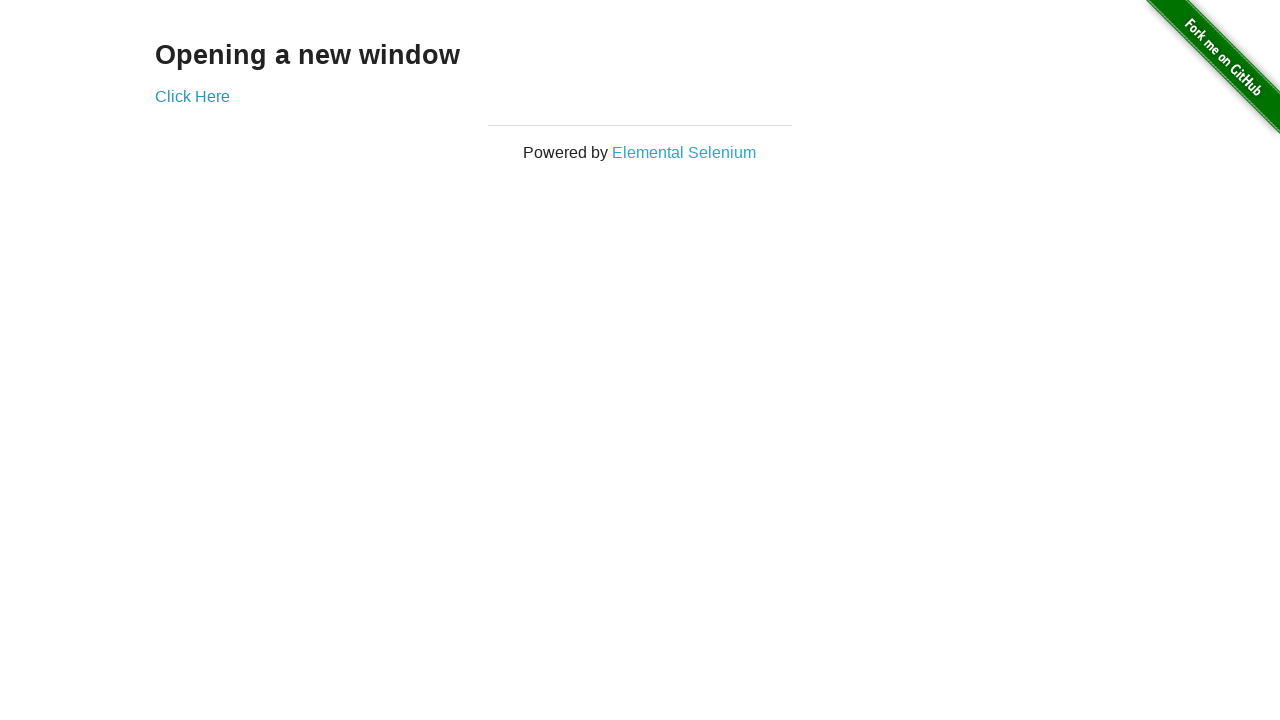